Tests getting text from a JavaScript prompt dialog

Starting URL: https://testcenter.techproeducation.com/index.php?page=javascript-alerts

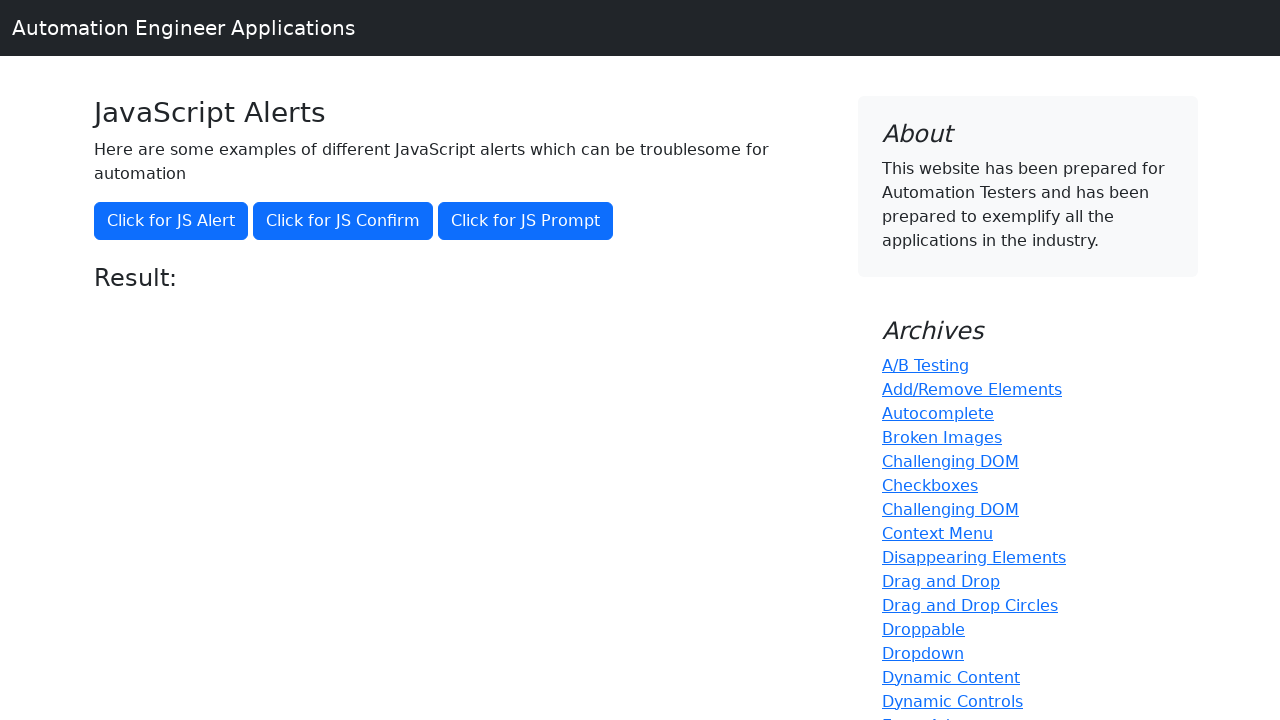

Set up dialog event handler to capture and dismiss prompts
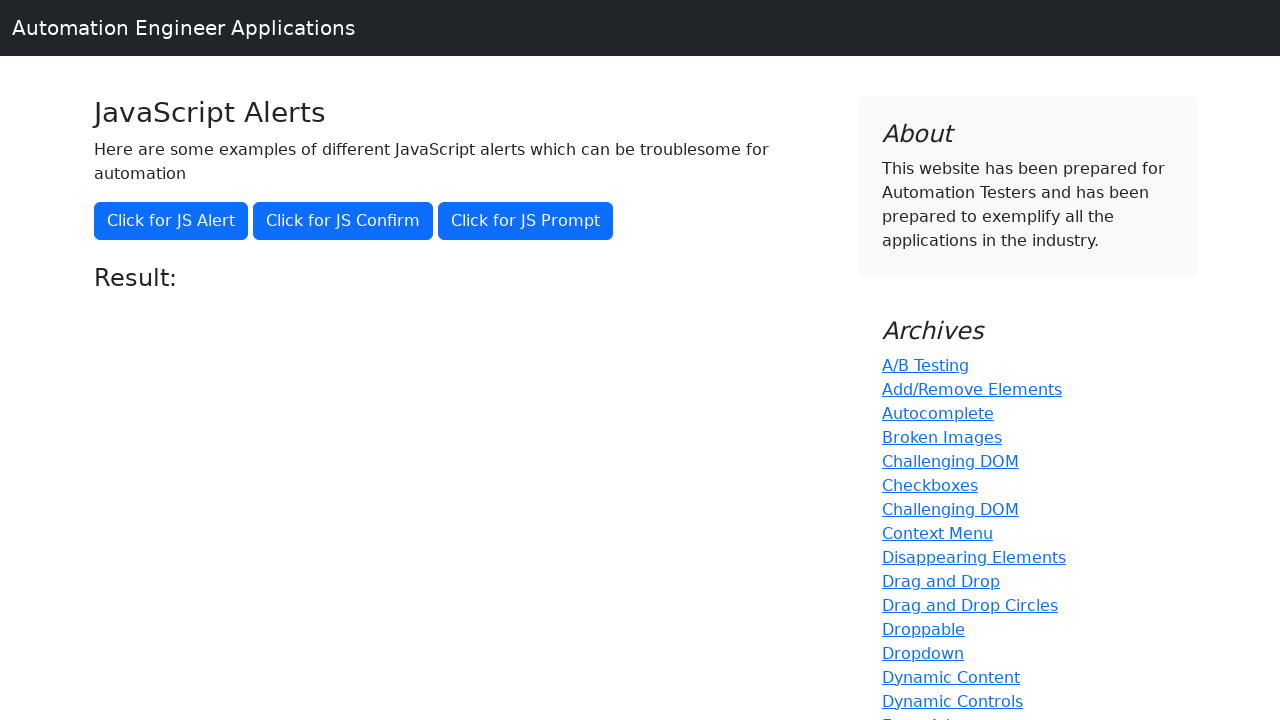

Clicked button to trigger JavaScript prompt dialog at (526, 221) on text='Click for JS Prompt'
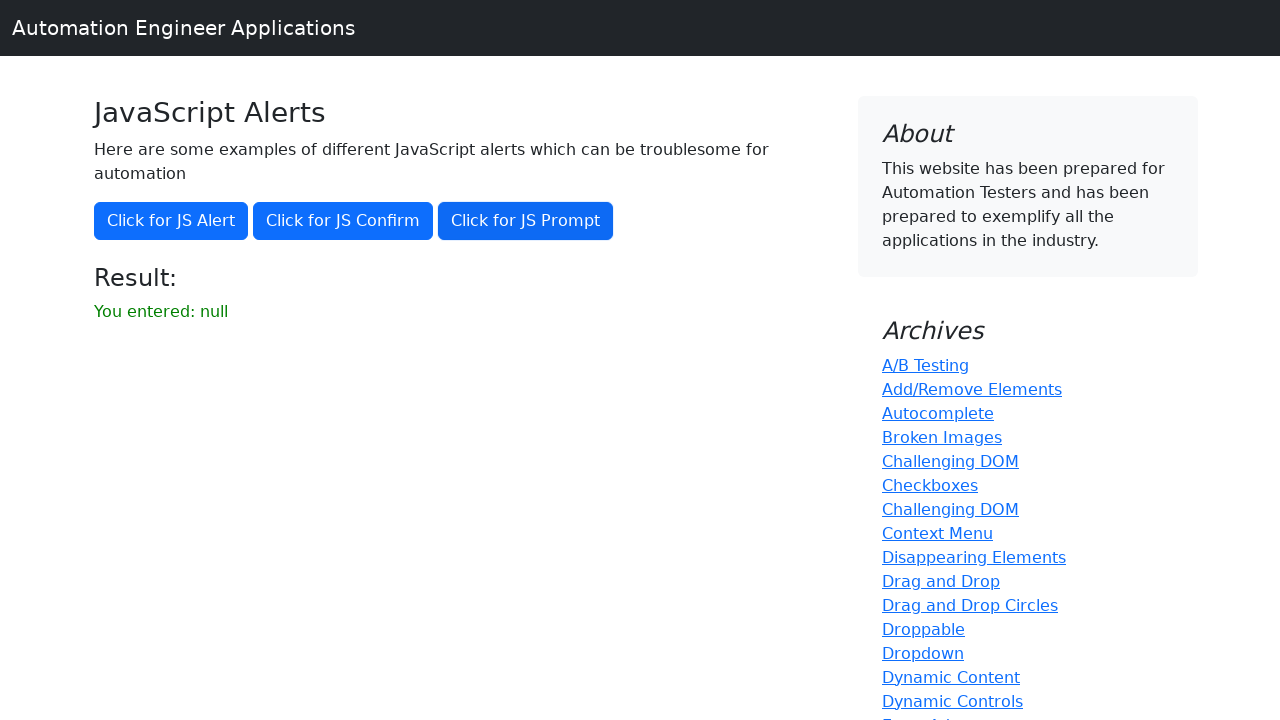

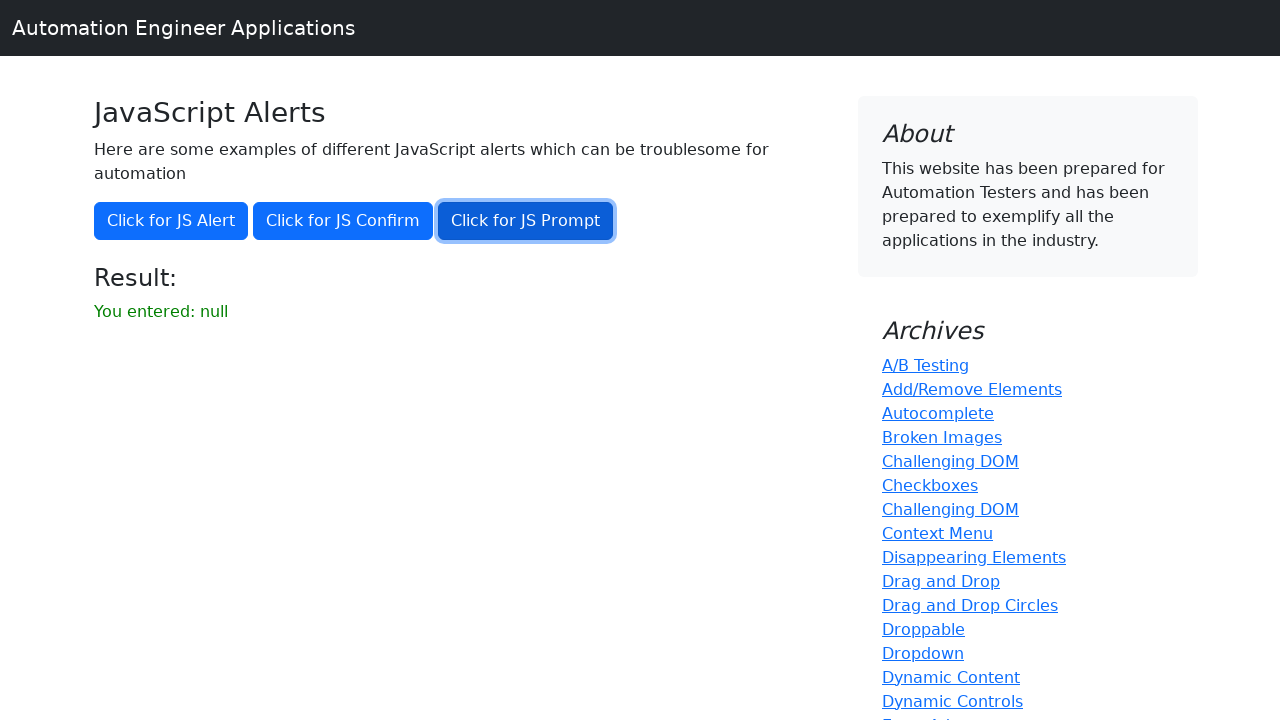